Tests JavaScript alert handling by clicking three different buttons that trigger alert, confirm, and prompt dialogs, then accepting each one

Starting URL: https://syntaxprojects.com/javascript-alert-box-demo.php

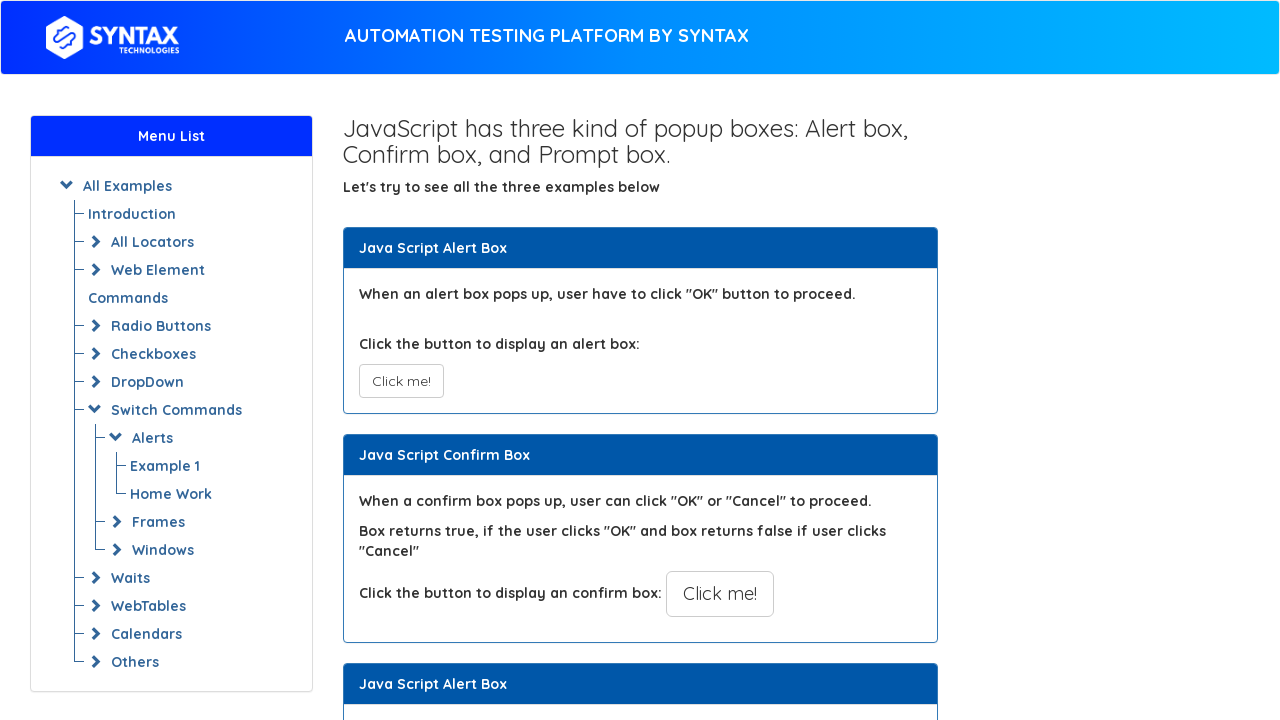

Clicked alert box button at (401, 381) on xpath=//button[@onclick='myAlertFunction()']
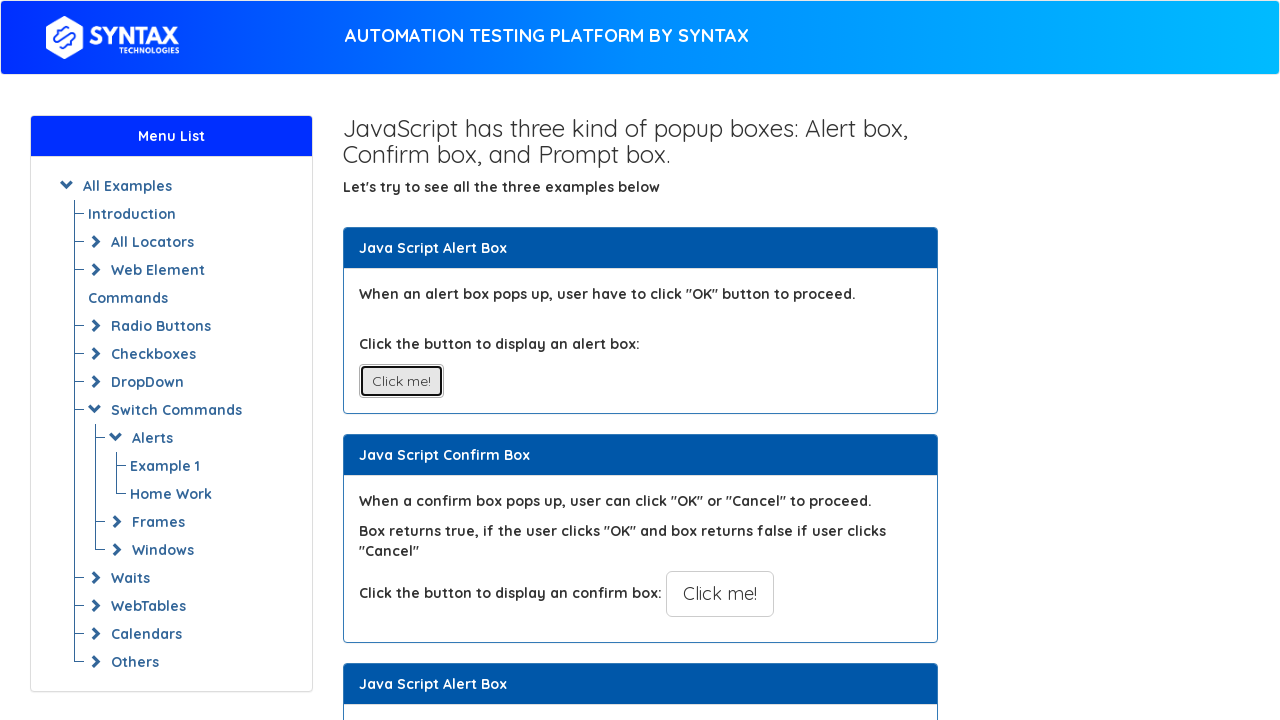

Set up dialog handler to accept dialogs
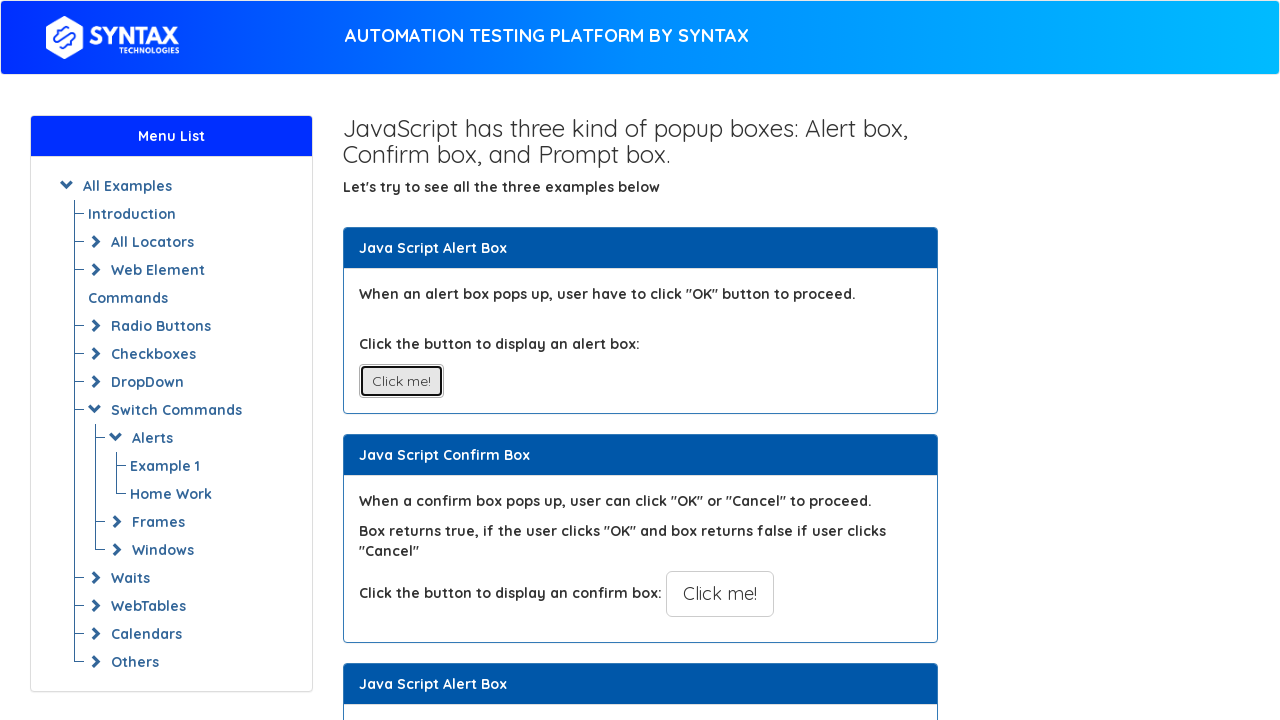

Clicked confirm box button at (720, 594) on xpath=//button[@onclick='myConfirmFunction()']
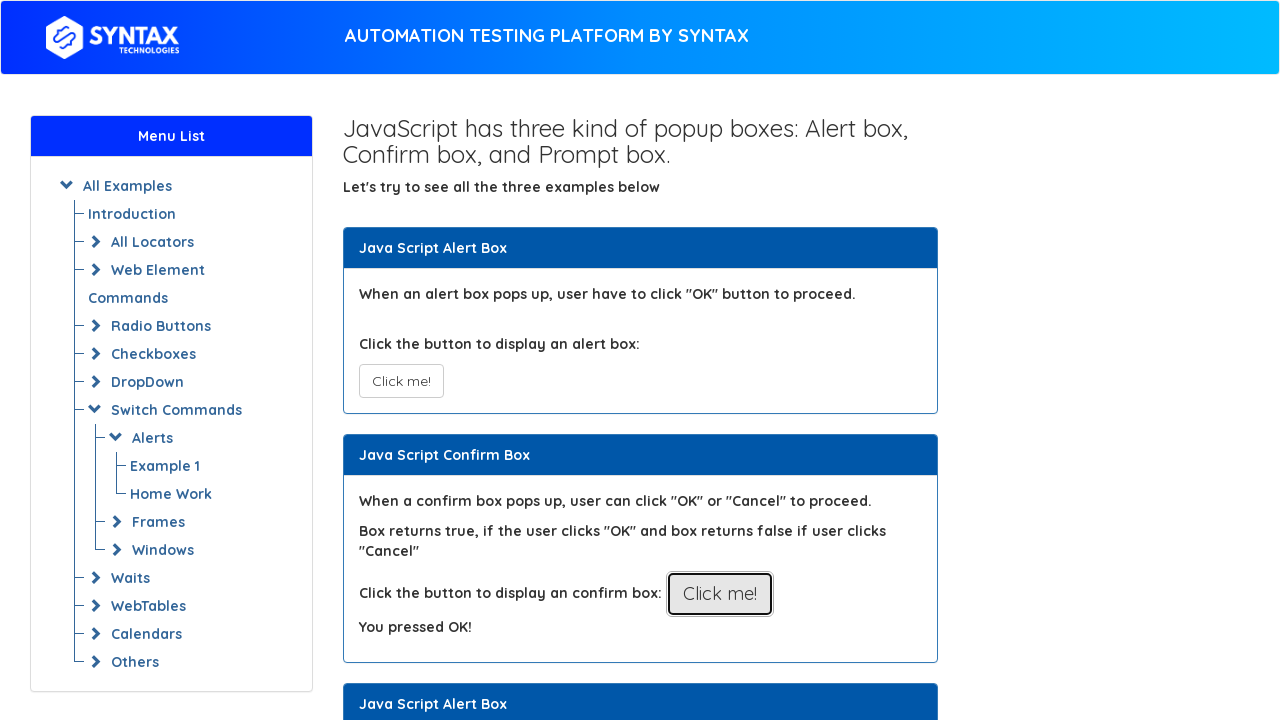

Clicked prompt box button at (714, 360) on xpath=//button[@onclick='myPromptFunction()']
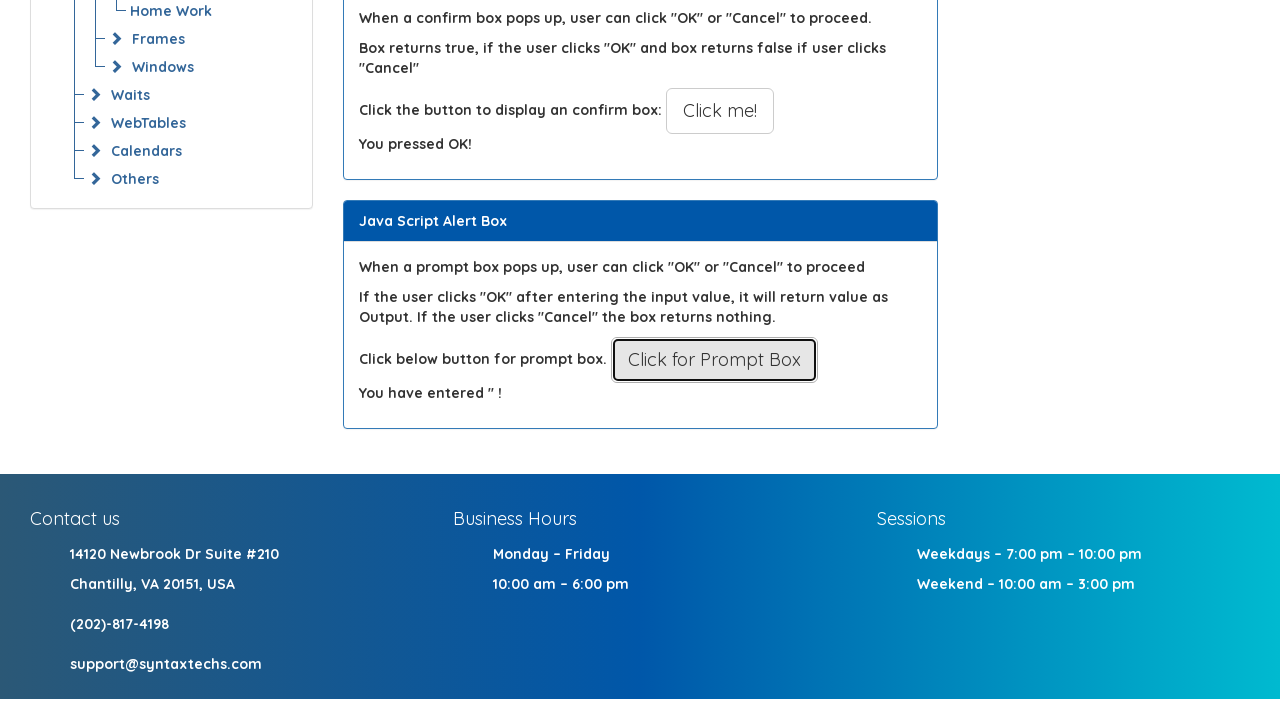

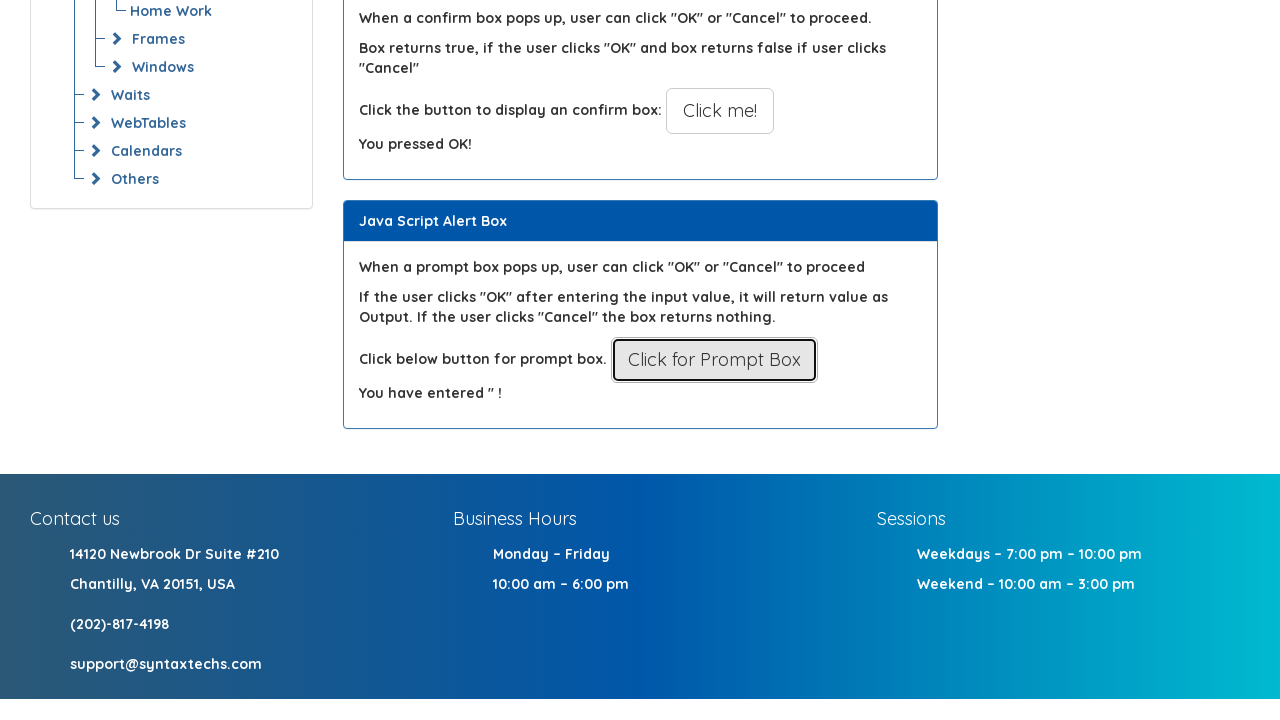